Tests the search functionality on a grocery shopping practice site by typing a search term and verifying the correct number of products are displayed

Starting URL: https://rahulshettyacademy.com/seleniumPractise/#/

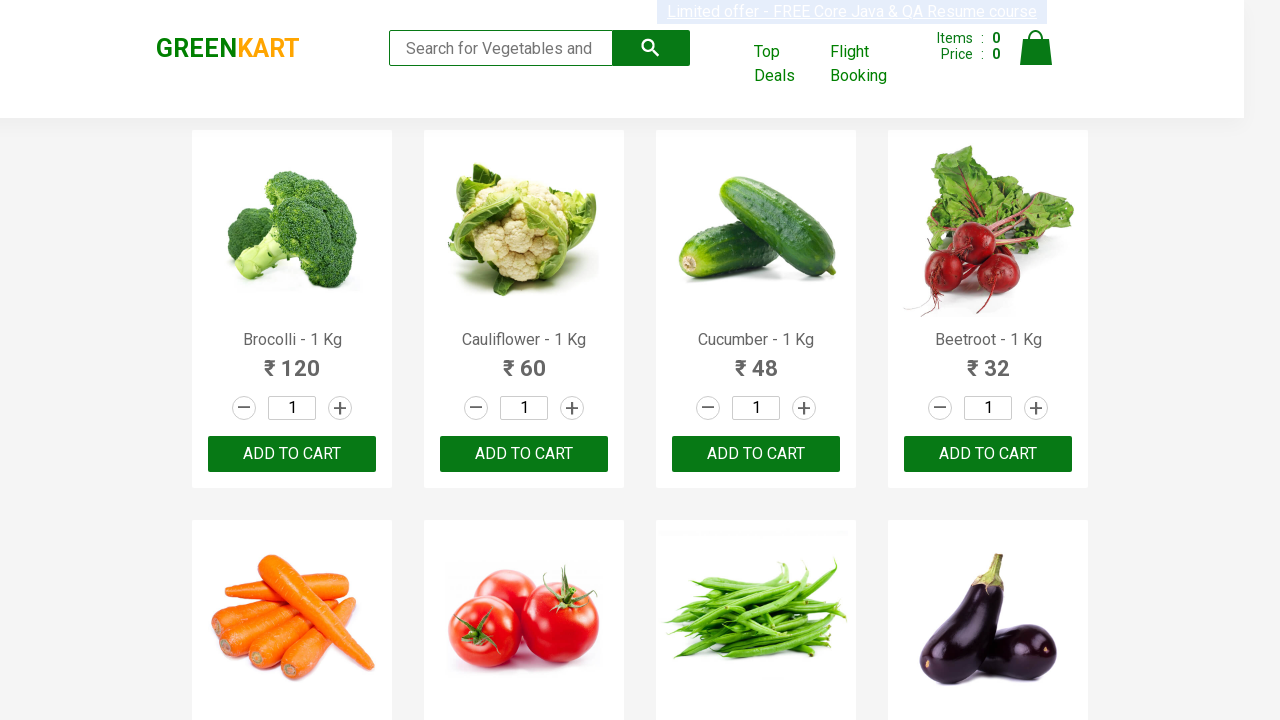

Typed 'ca' in the search box on .search-keyword
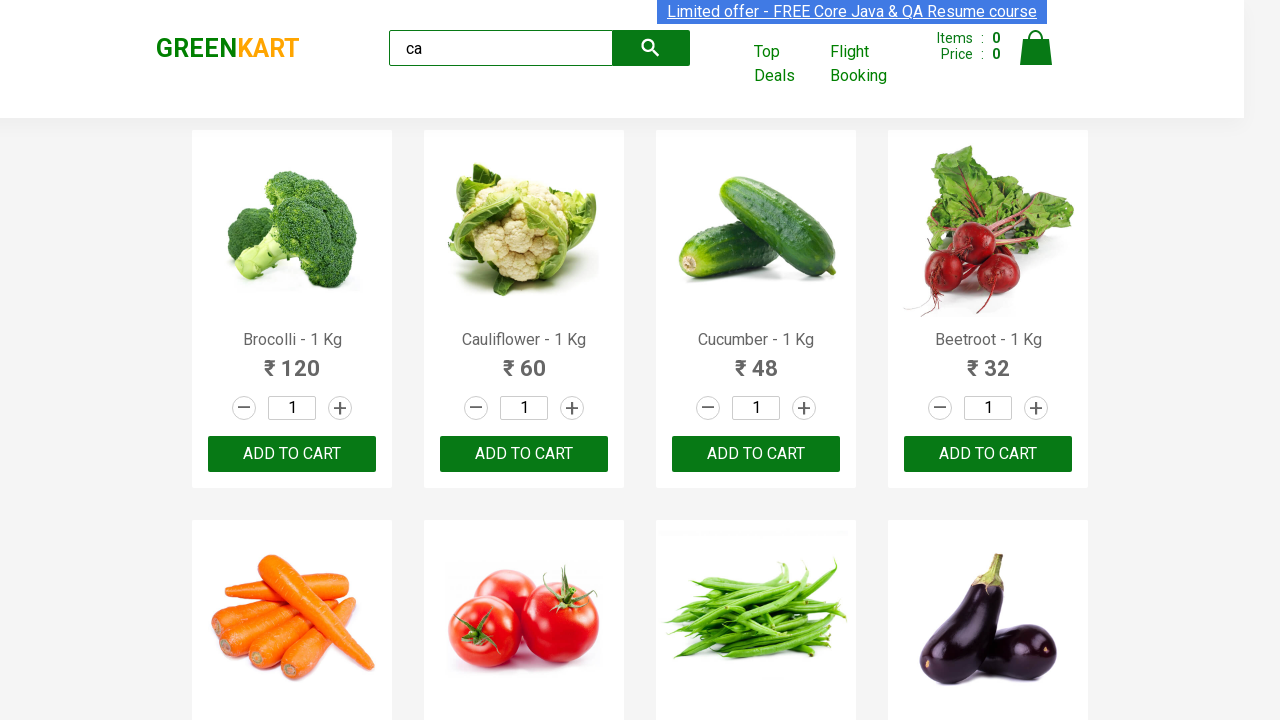

Waited for search results to filter
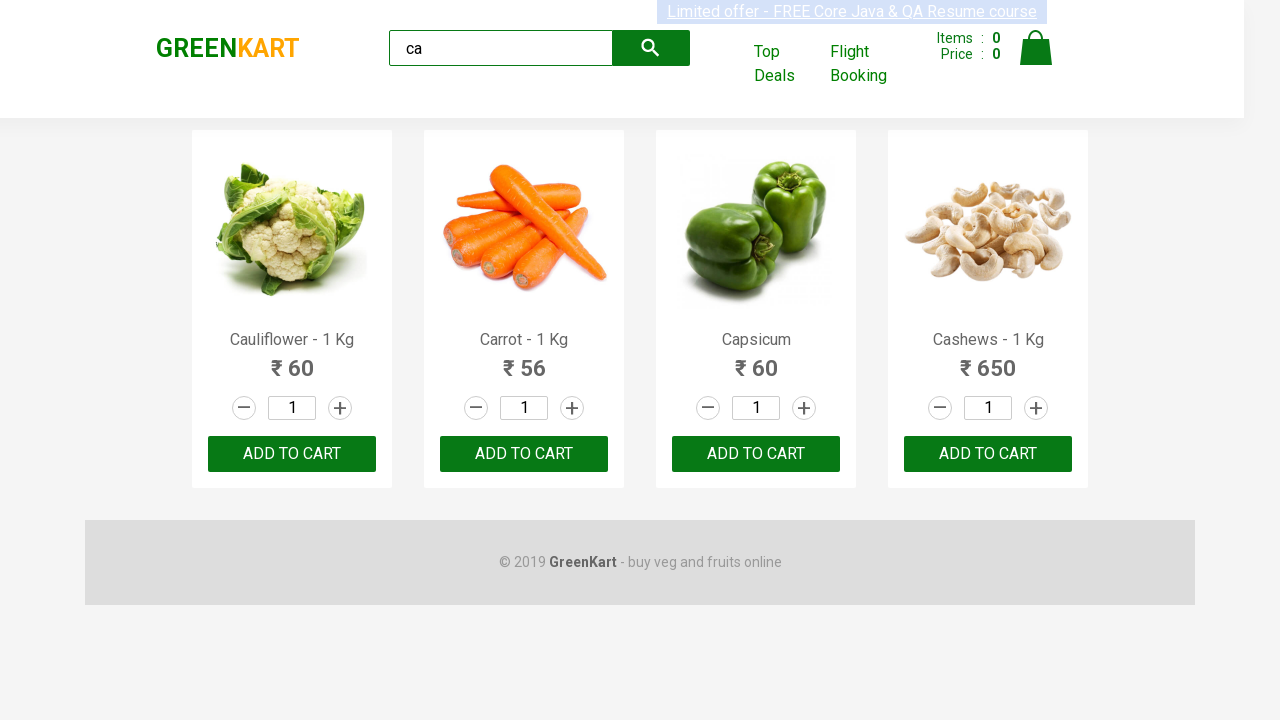

Located visible products matching search criteria
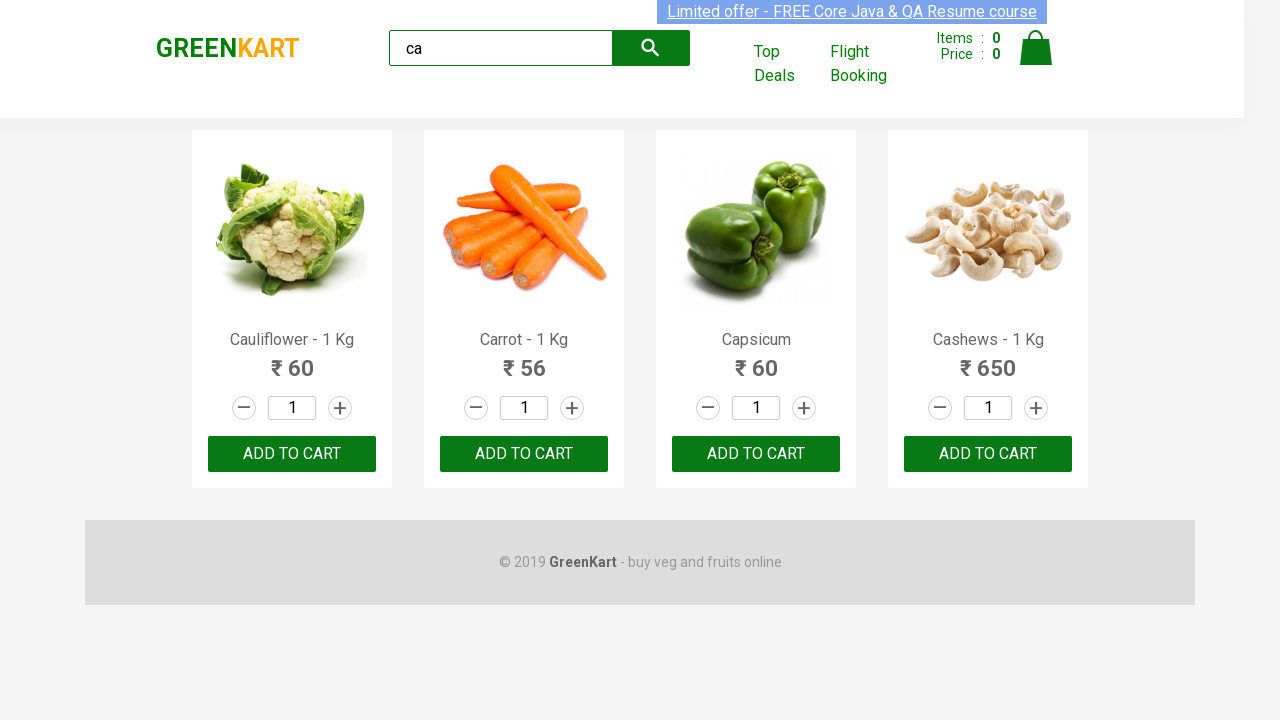

Verified that 4 products are displayed for search term 'ca'
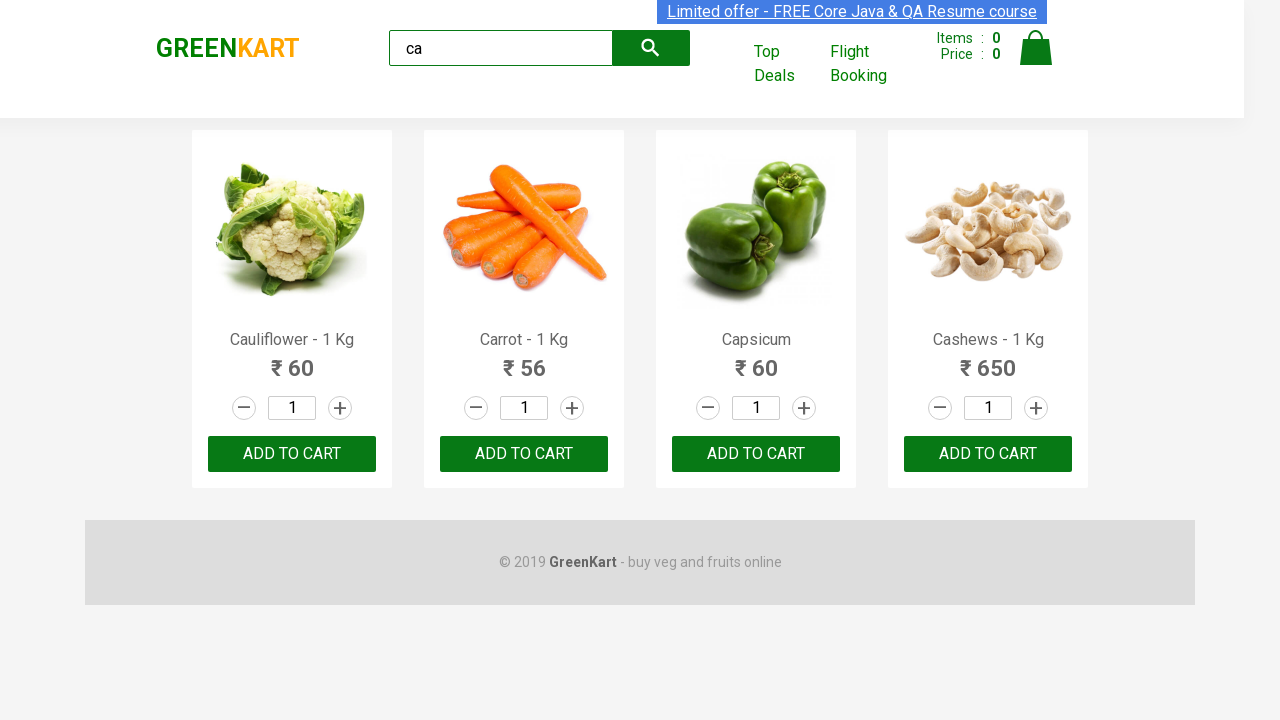

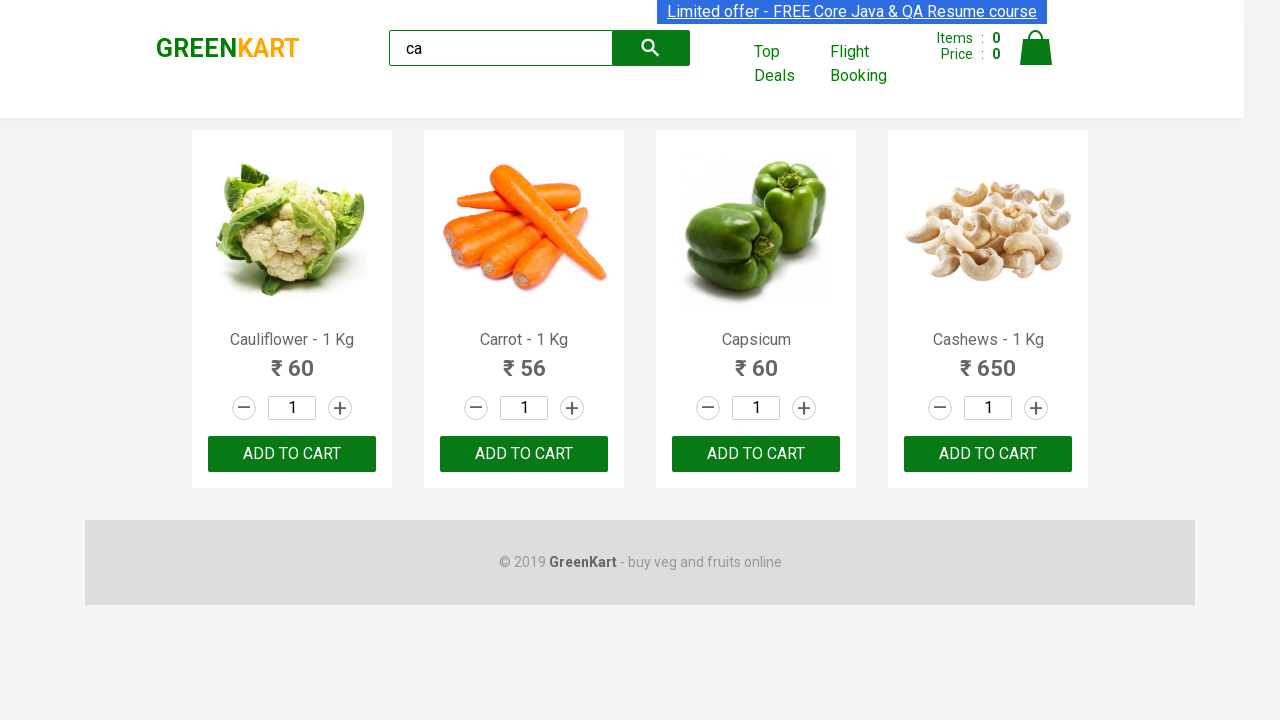